Navigates to a blog page and clicks on a link to open a popup window

Starting URL: https://omayo.blogspot.com/

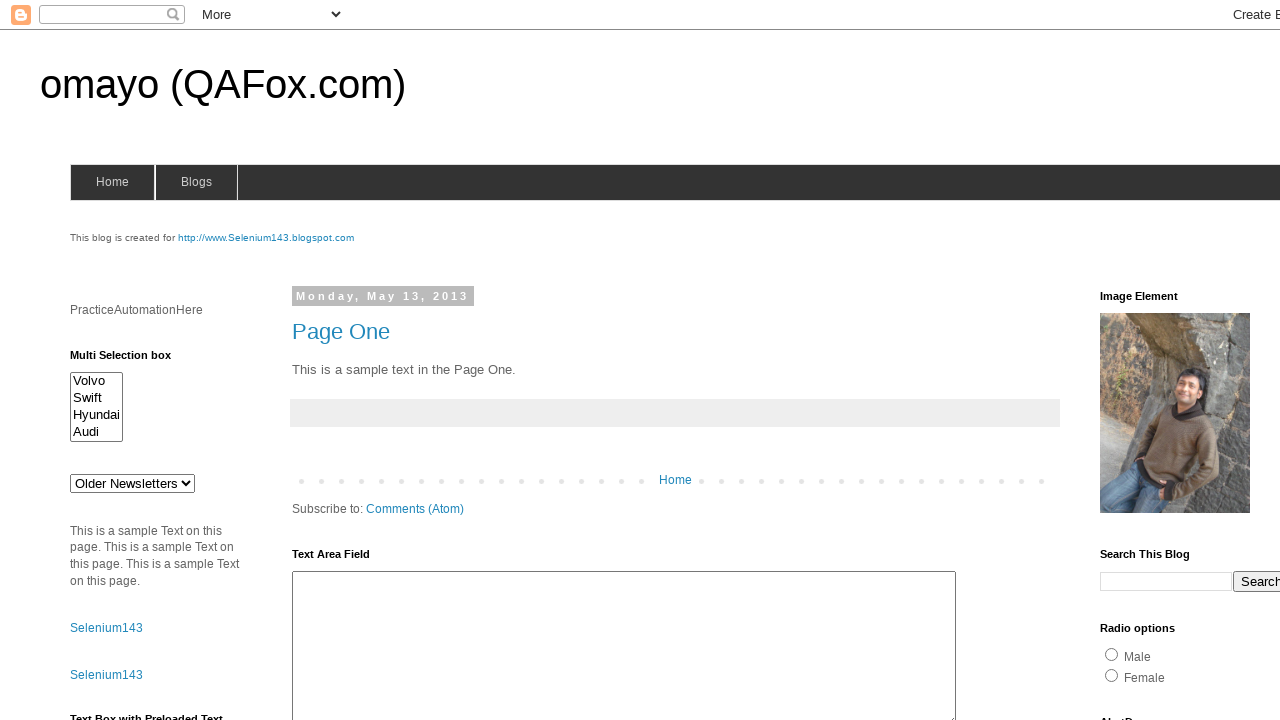

Navigated to https://omayo.blogspot.com/
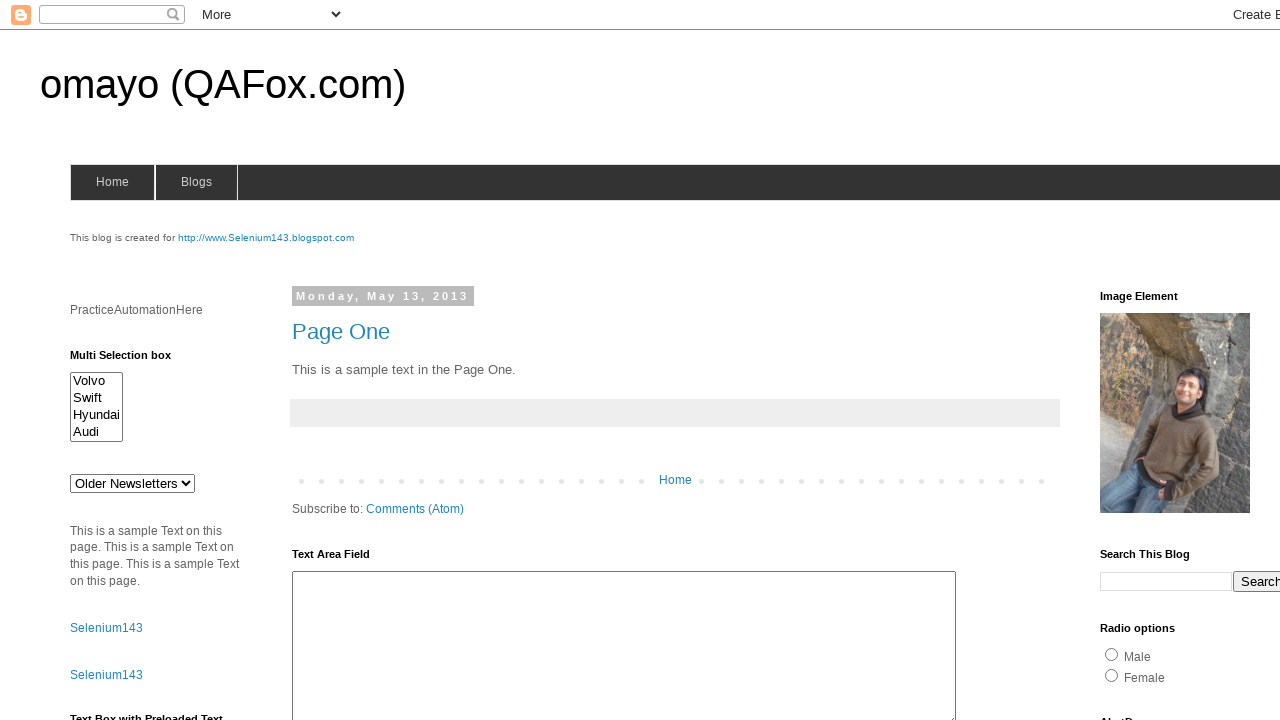

Clicked on 'Open a popup window' link to open popup at (132, 360) on text=Open a popup window
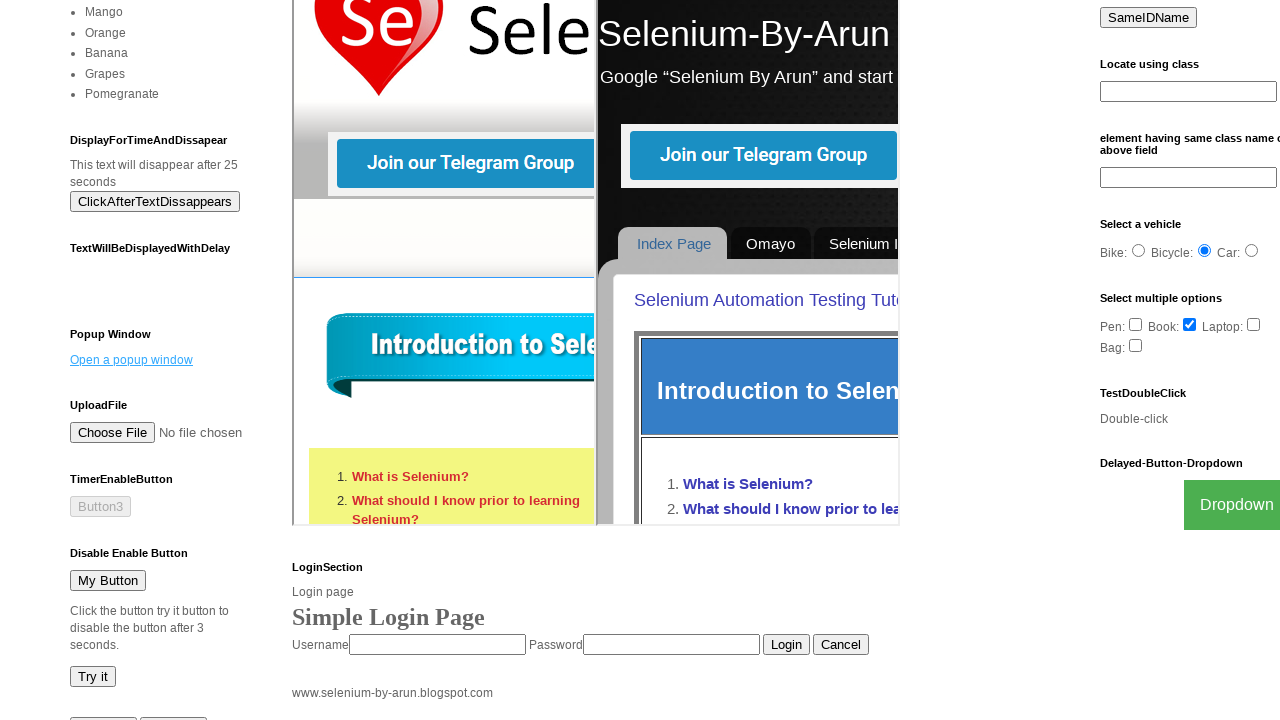

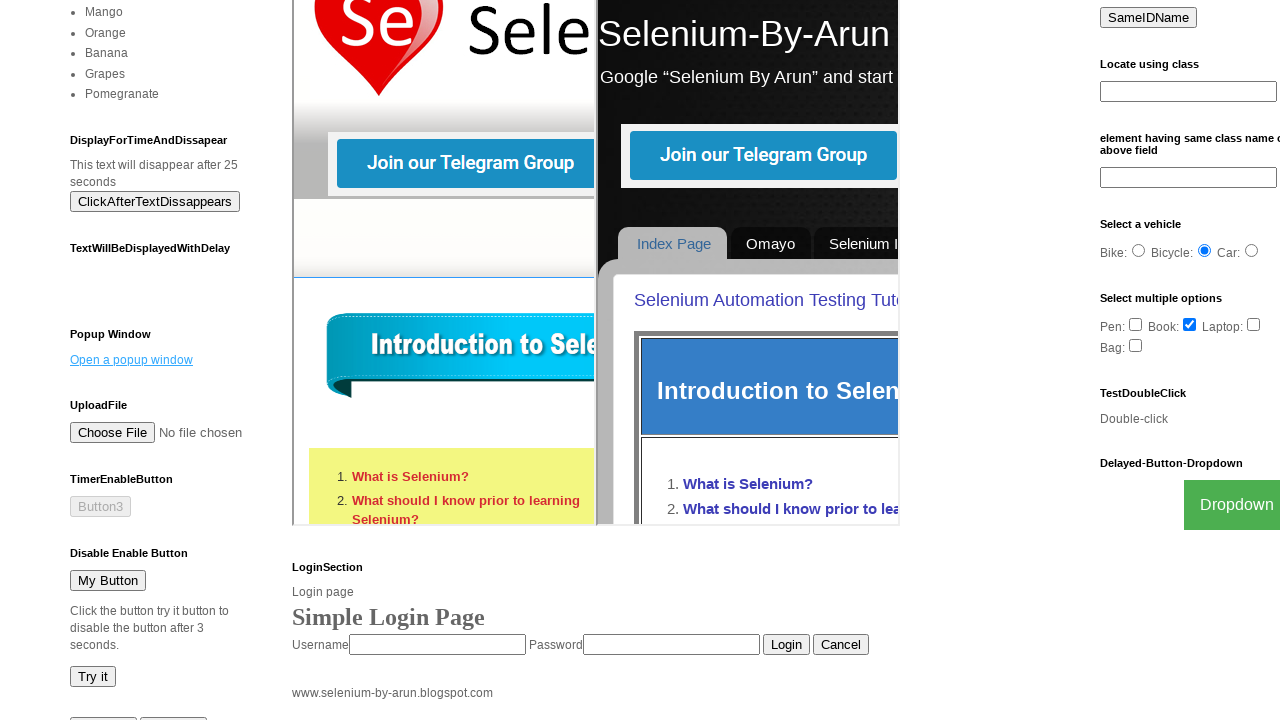